Clicks the about us link in the left menu and verifies it redirects to the about us page

Starting URL: https://parabank.parasoft.com/

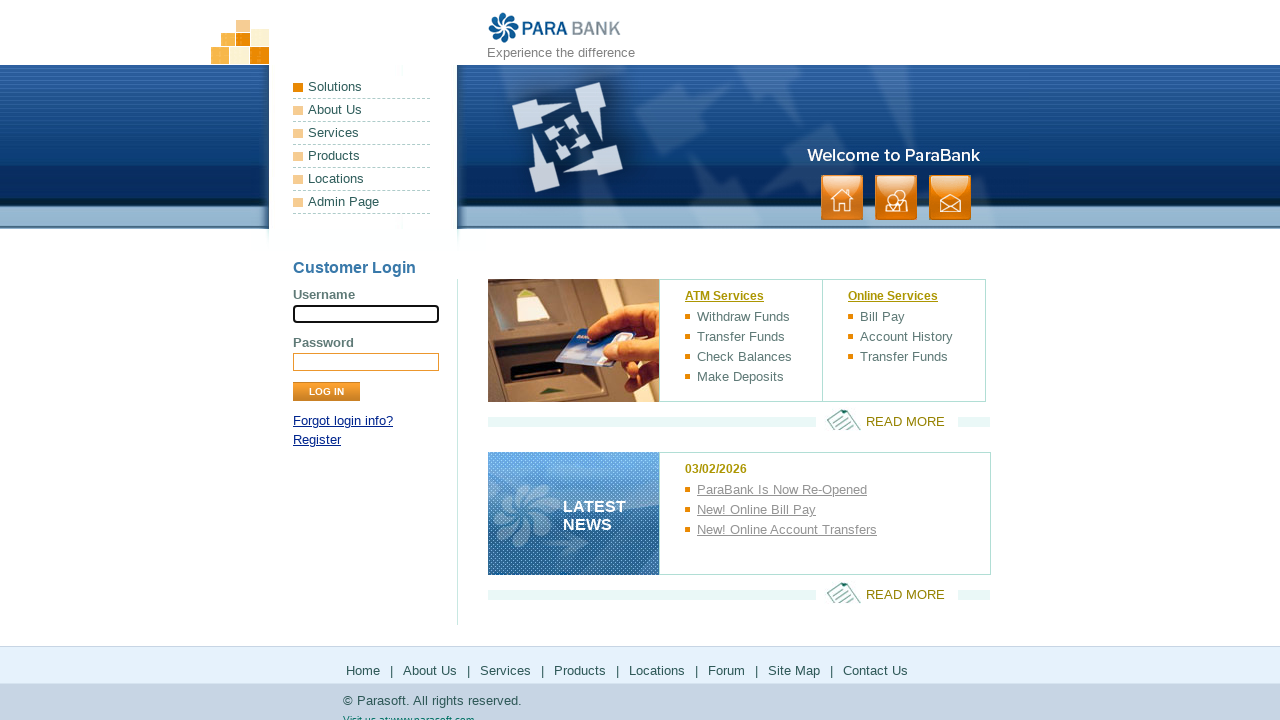

Clicked the About Us link in the left menu at (362, 110) on .leftmenu > li:nth-child(2) > a:nth-child(1)
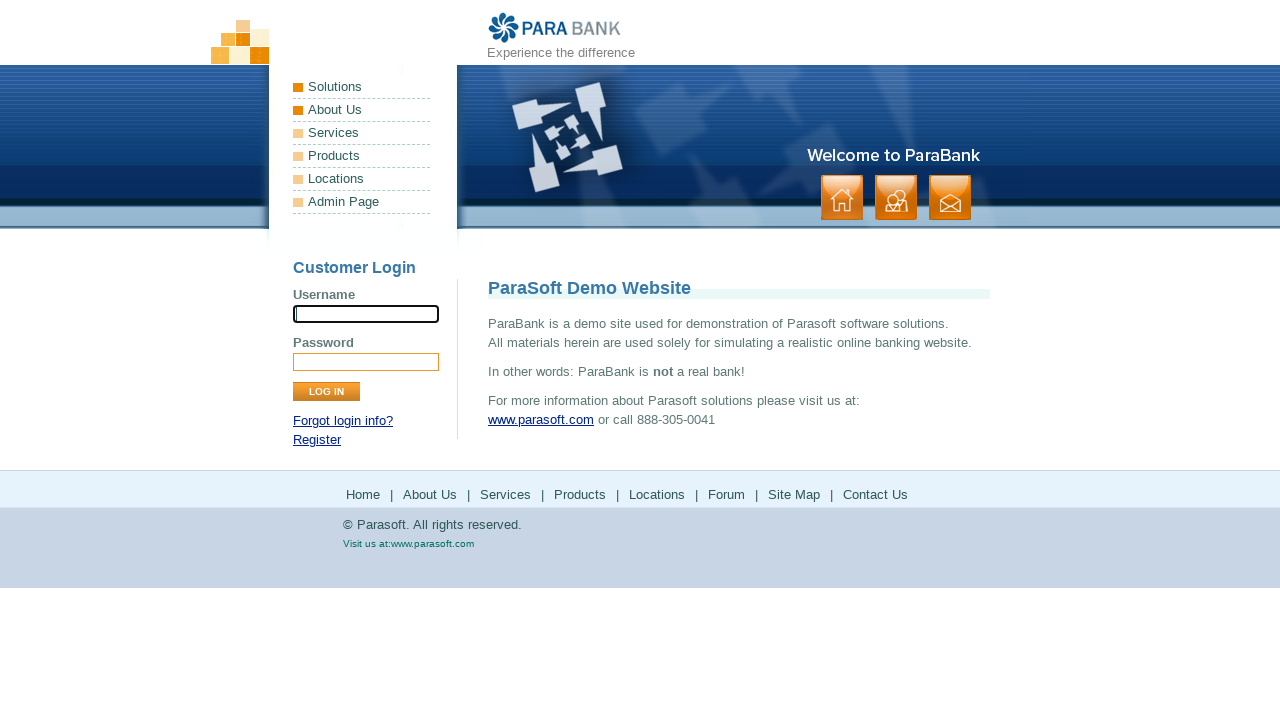

Verified redirection to About Us page at https://parabank.parasoft.com/parabank/about.htm
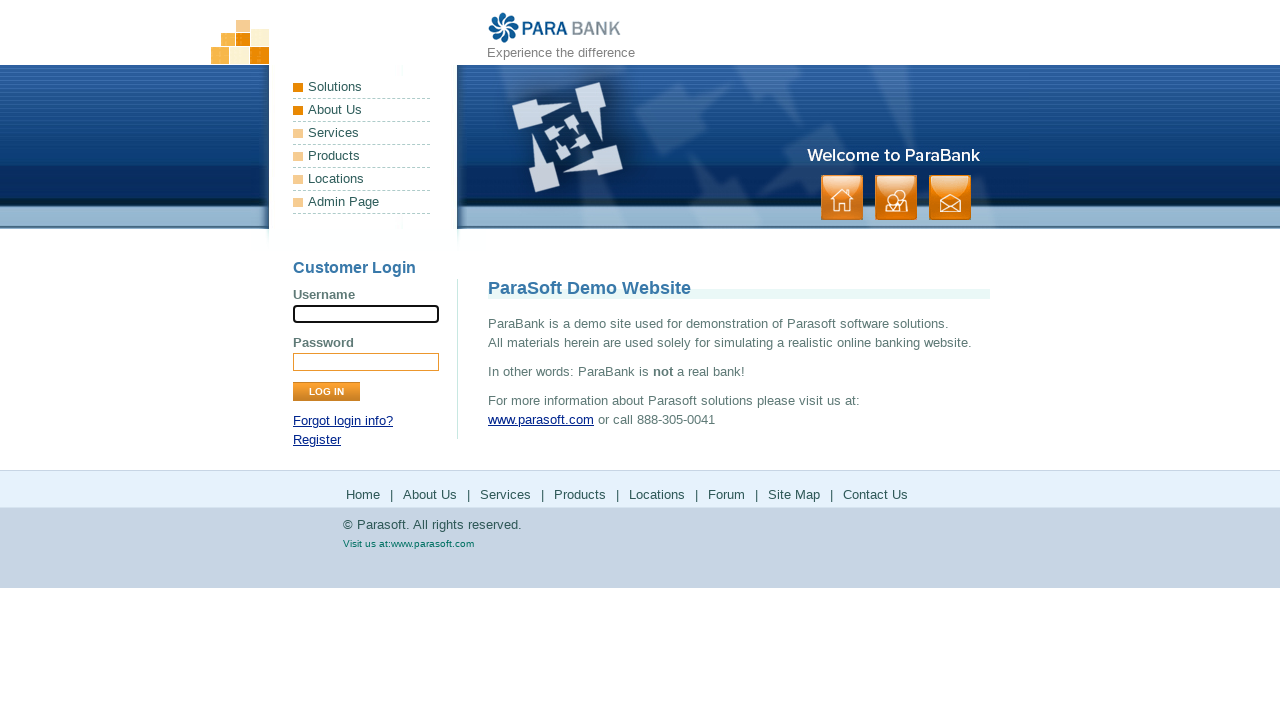

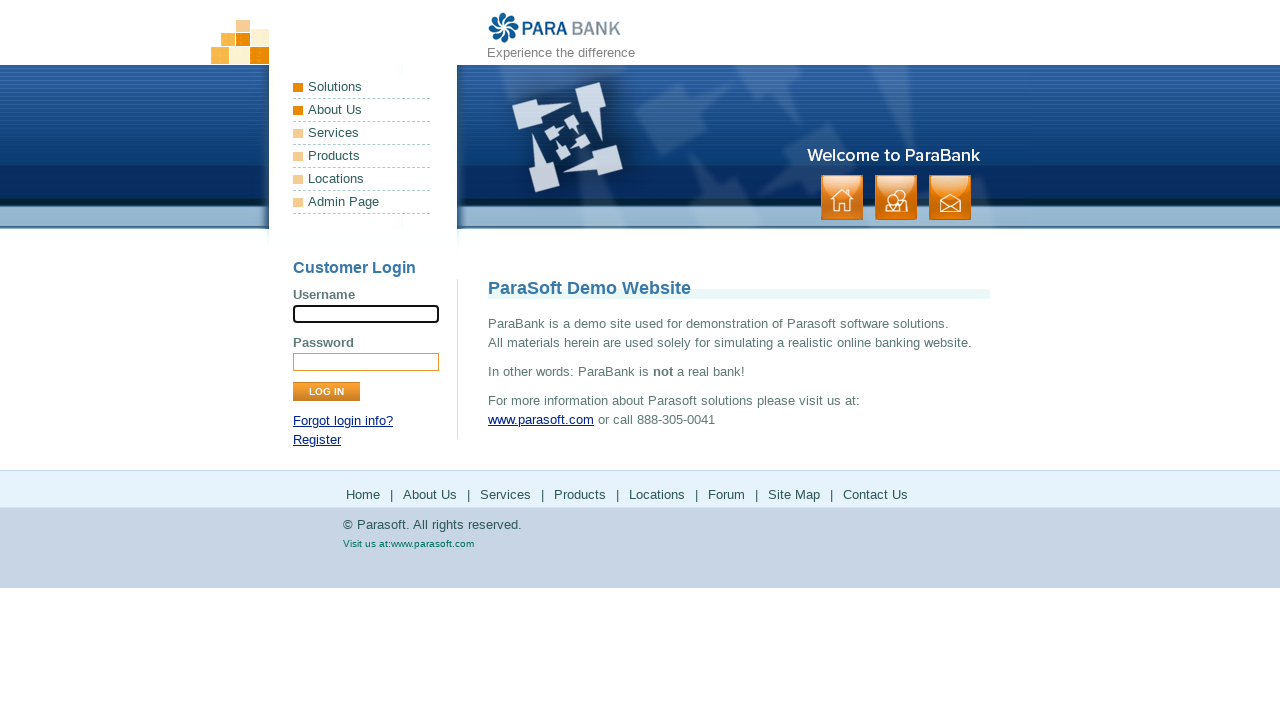